Demonstrates typing functionality by filling an input field with search terms on the Danube web shop

Starting URL: https://danube-web.shop/

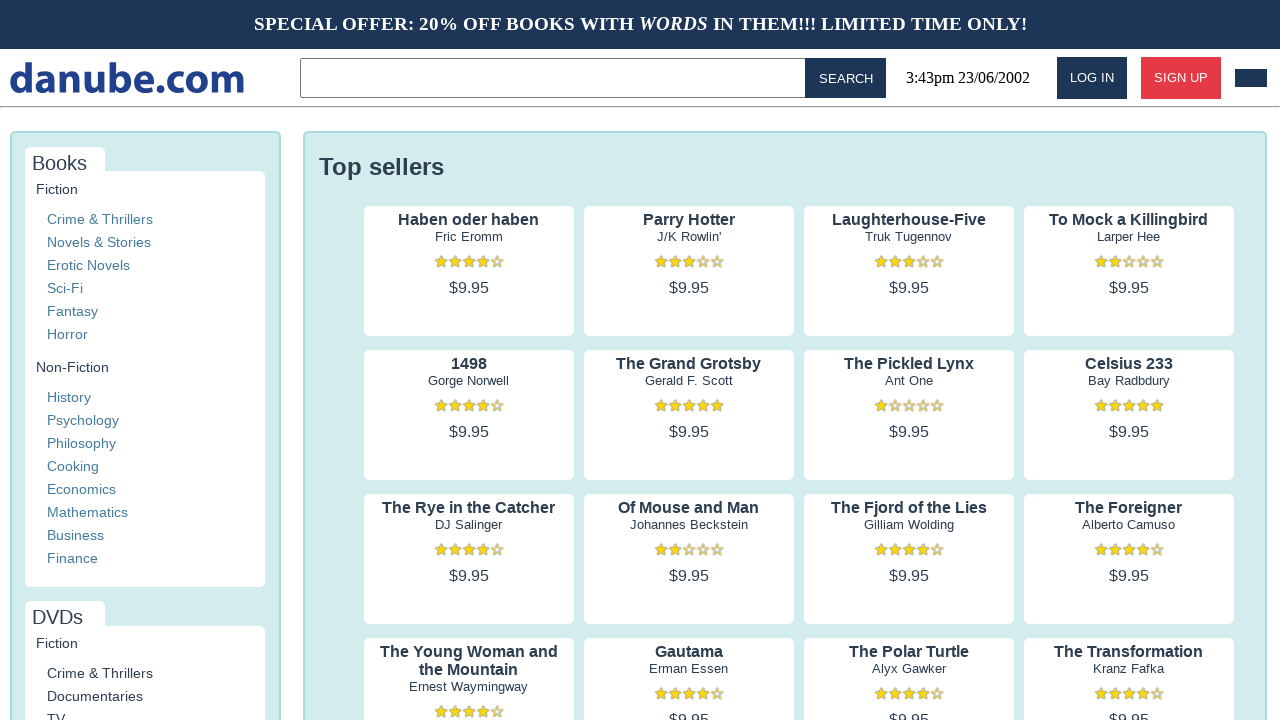

Filled input field with search term 'vintage bookshelf' on input
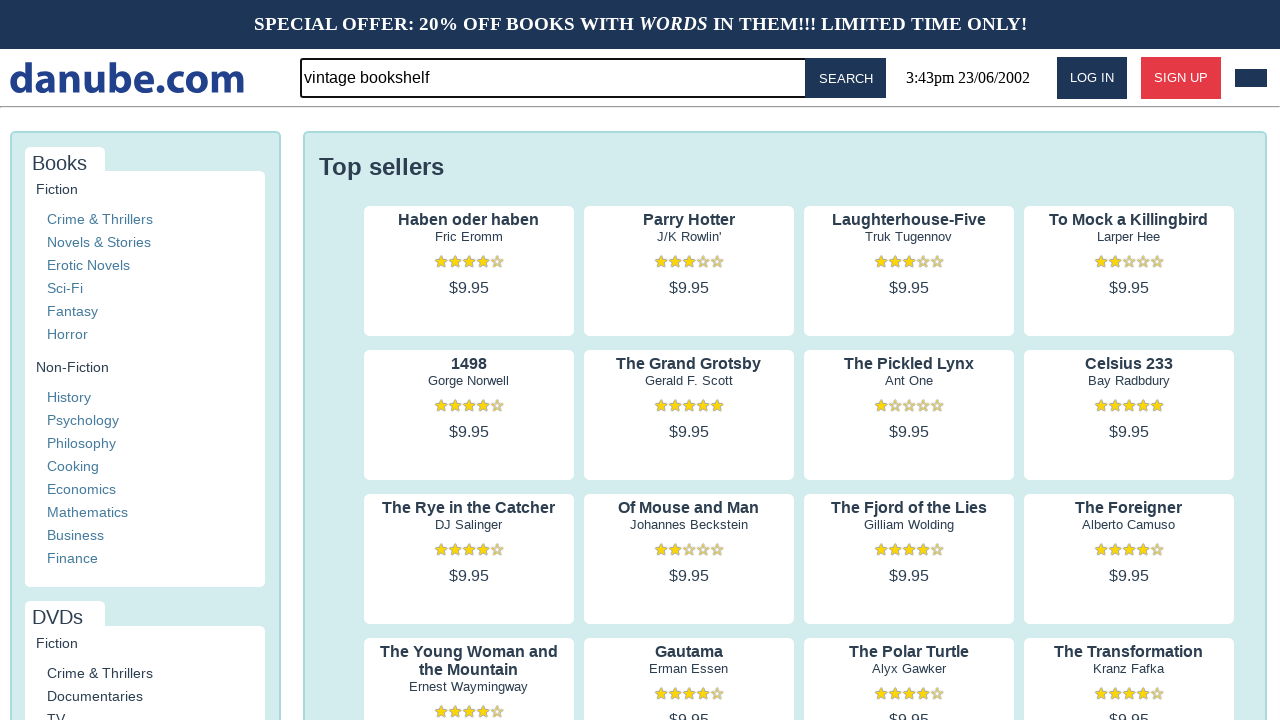

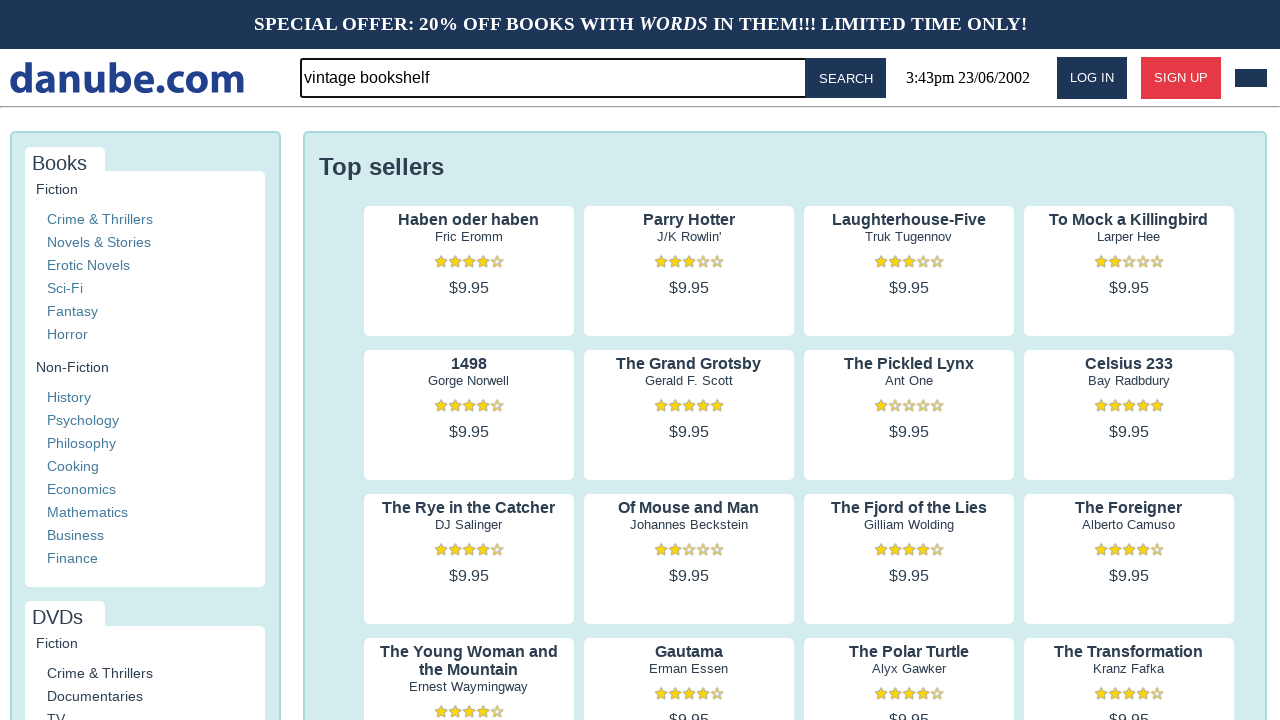